Tests file upload functionality by selecting a file using the file input element on the Heroku test application's upload page.

Starting URL: https://the-internet.herokuapp.com/upload

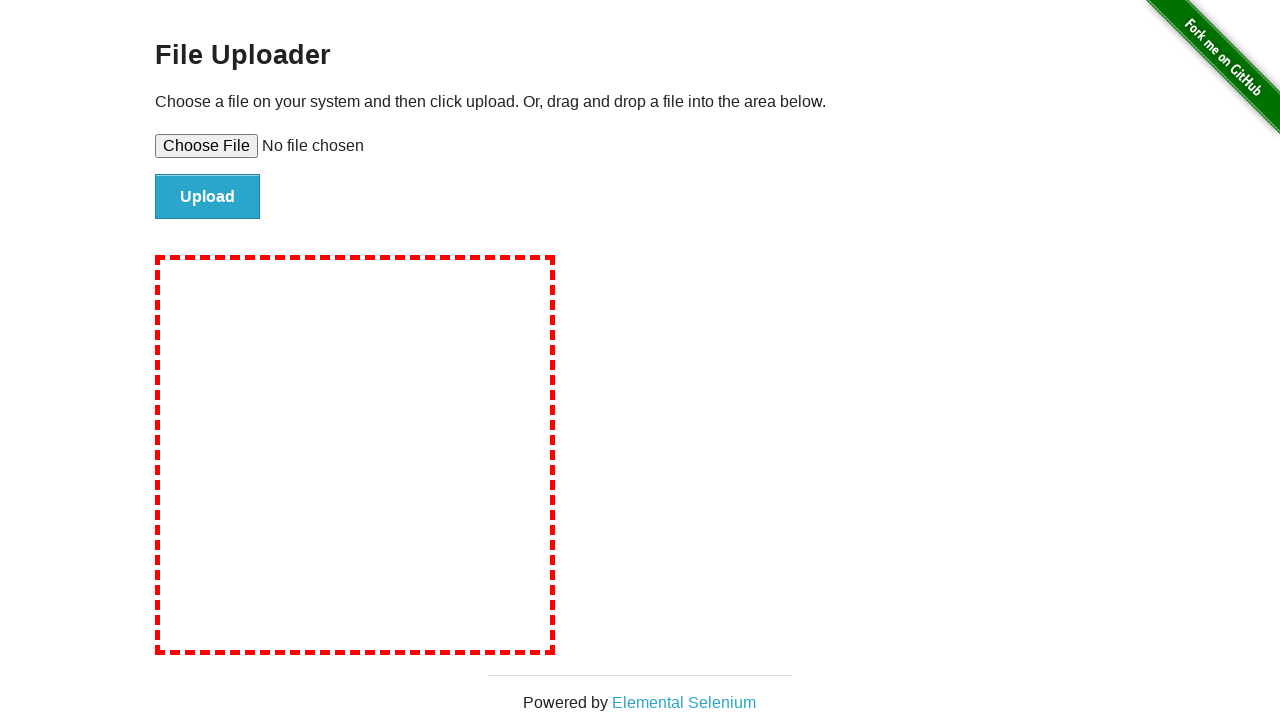

Created temporary test file for upload
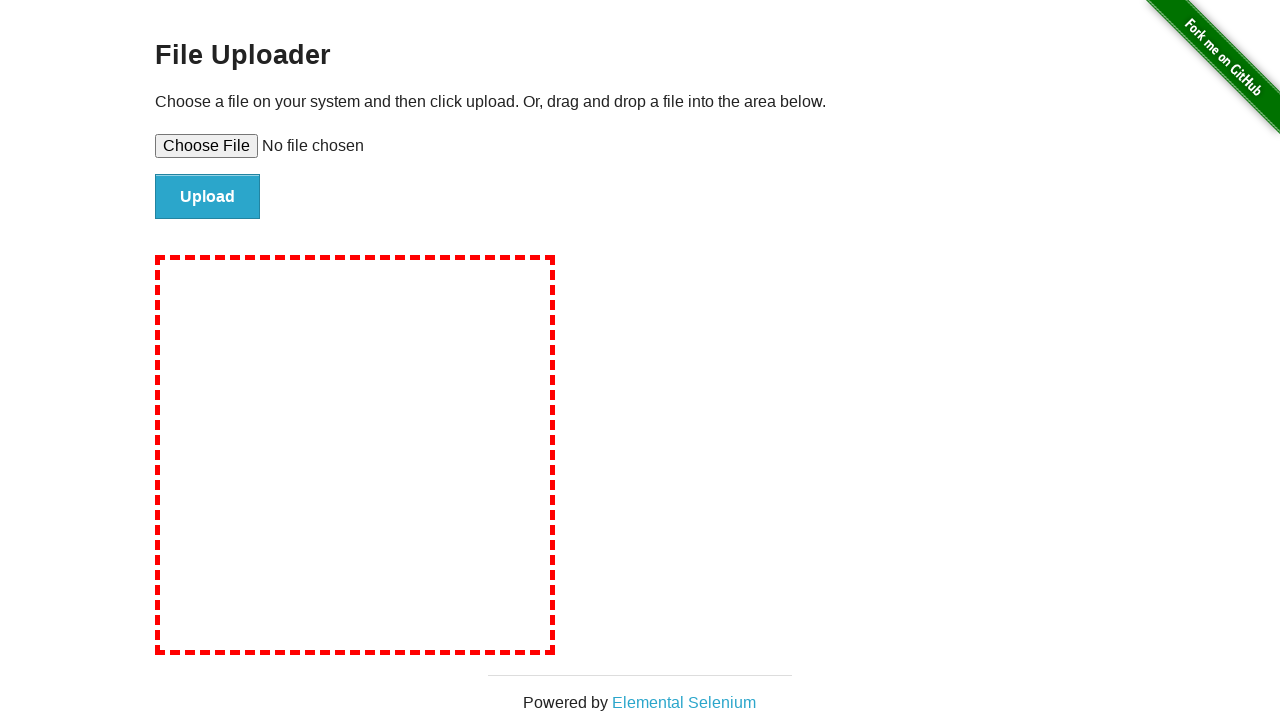

Selected test file in the file input element
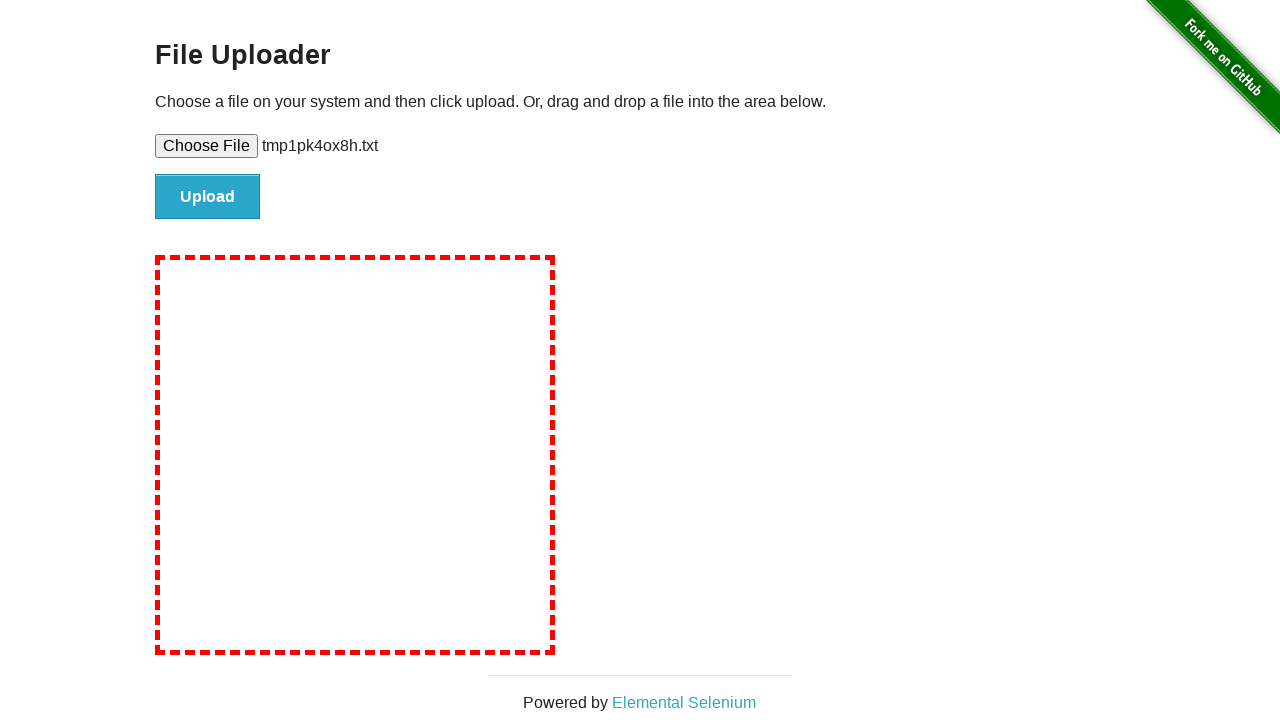

Clicked the upload submit button at (208, 197) on #file-submit
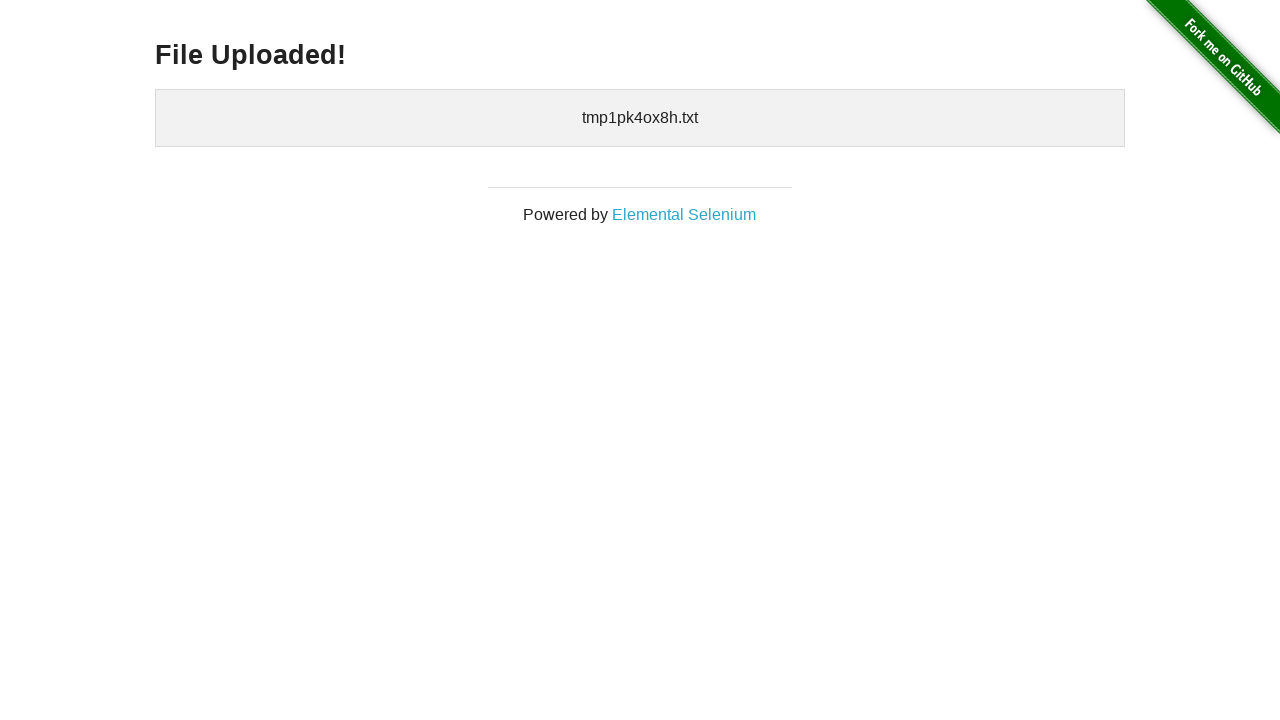

Upload confirmation page loaded
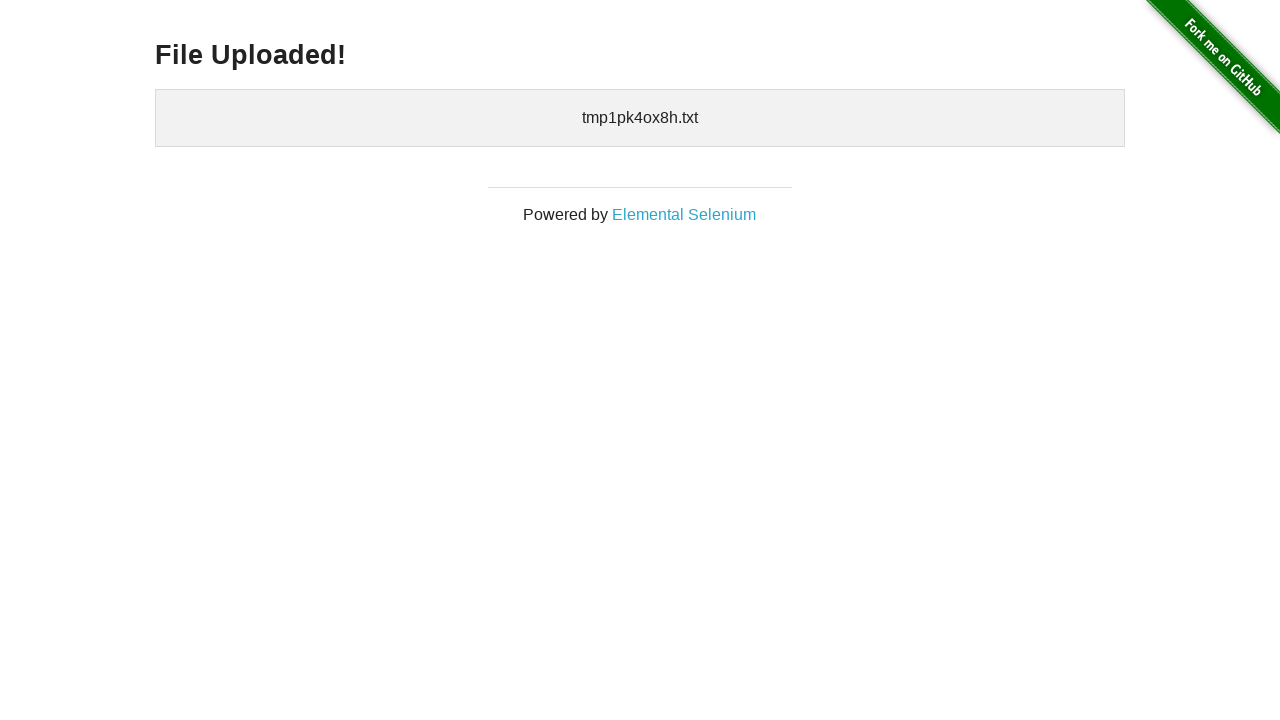

Cleaned up temporary test file
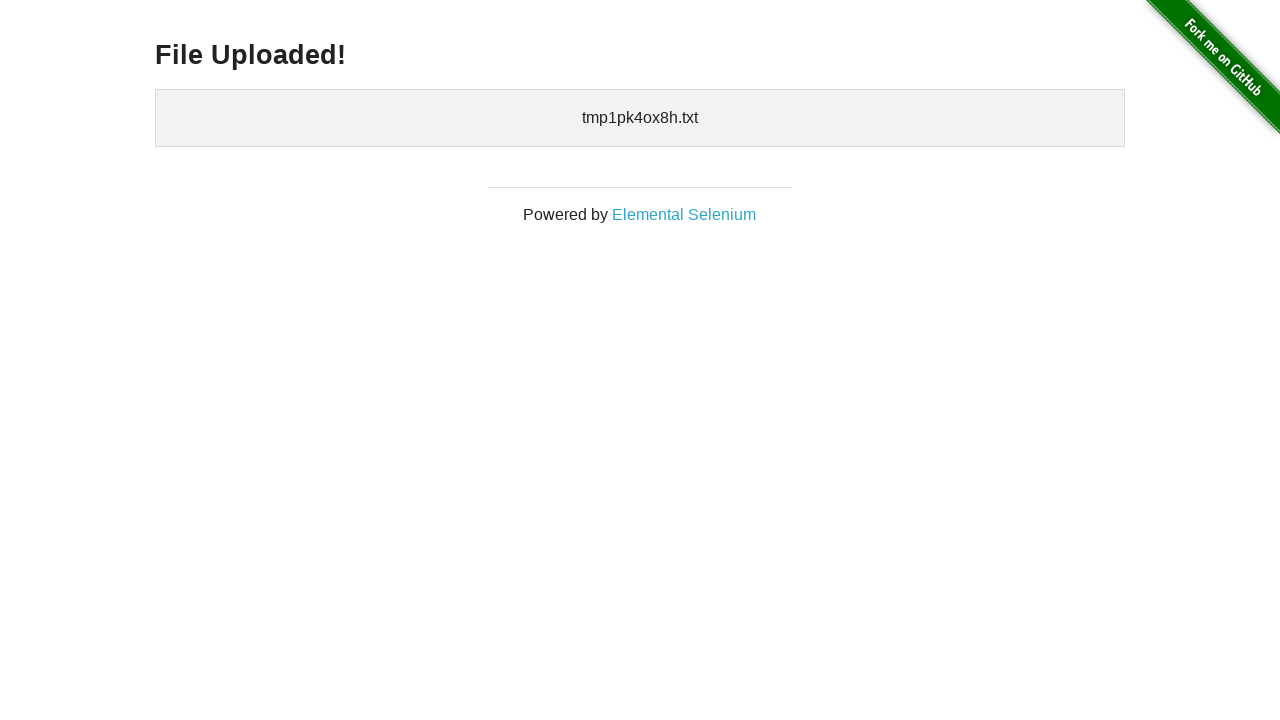

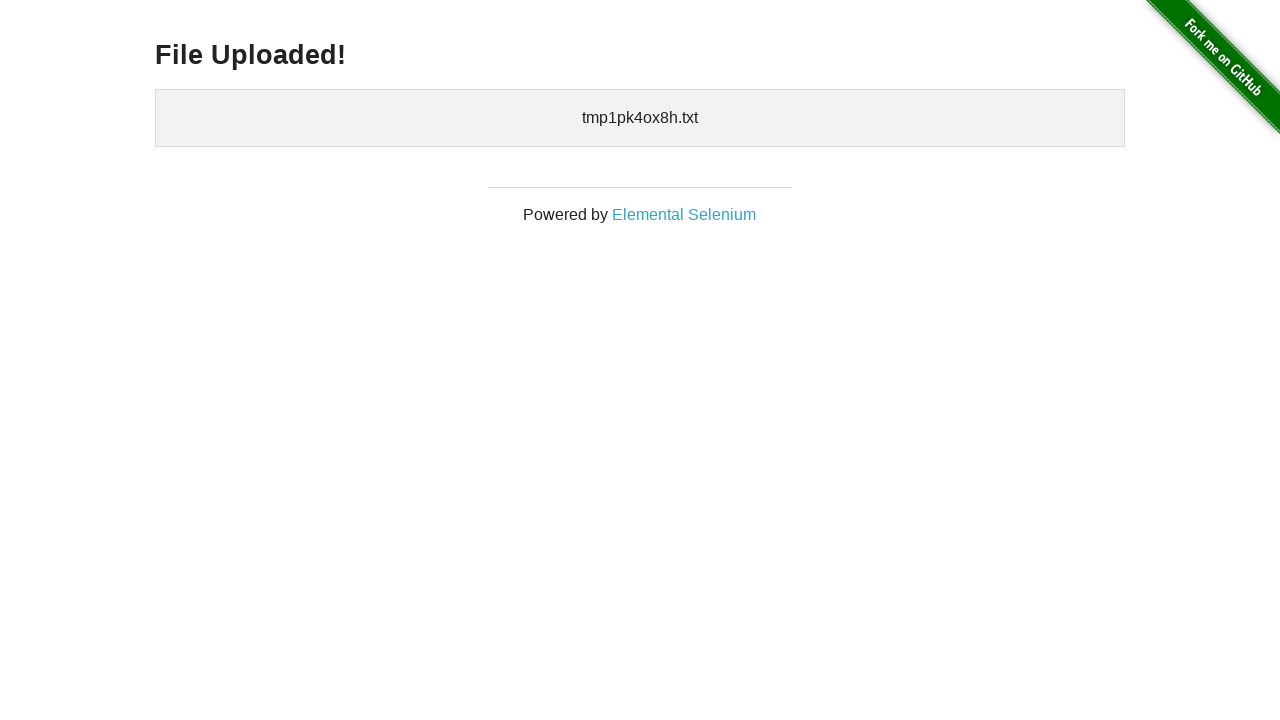